Tests checkbox functionality on a demo page by selecting newsletter subscription, hobbies (Reading and Cooking), revealing hidden checkboxes to select Music, and enabling disabled checkboxes to select Receive Notifications.

Starting URL: https://syntaxprojects.com/basic-checkbox-demo-homework.php

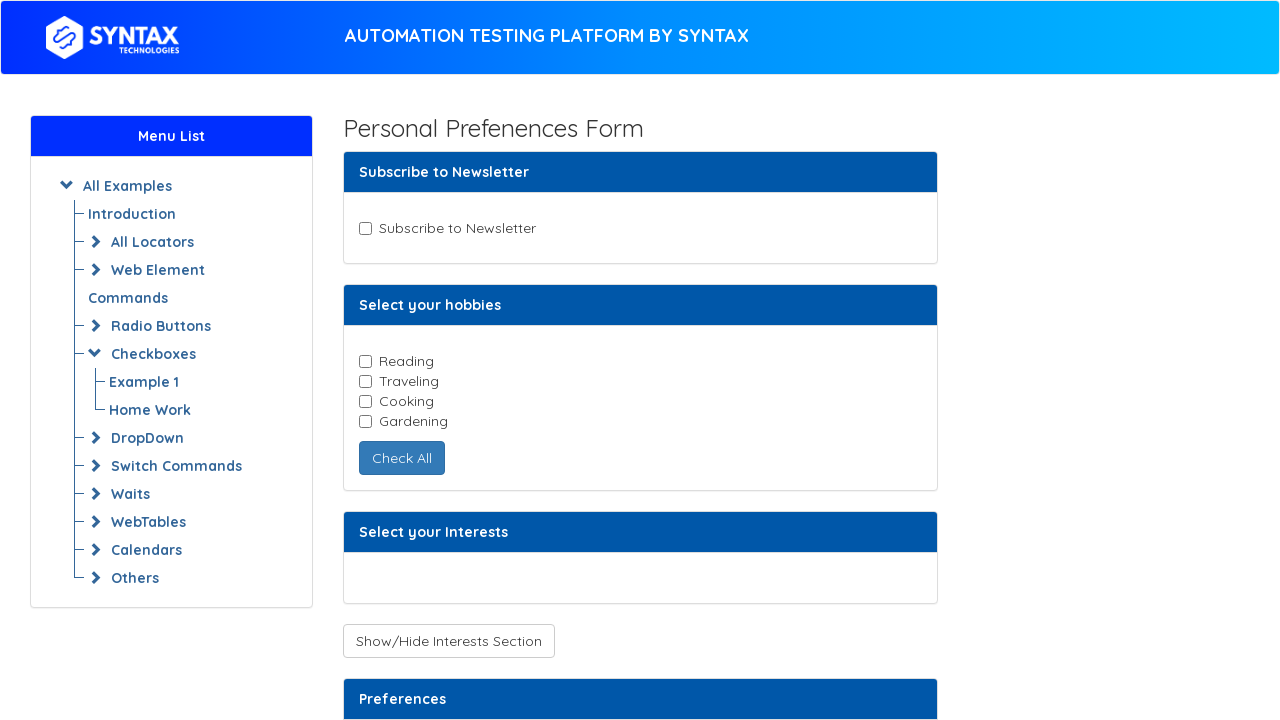

Clicked newsletter subscription checkbox at (365, 228) on xpath=//input[@id='newsletter']
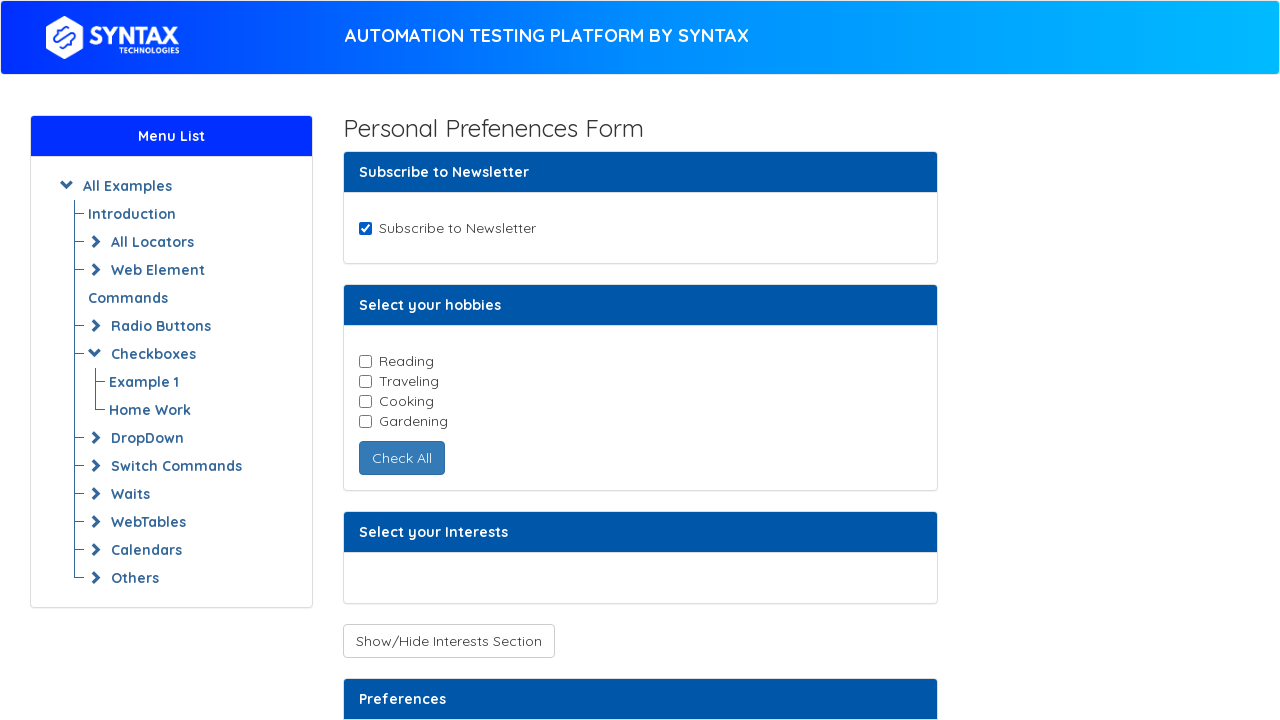

Selected hobby checkbox: reading at (365, 361) on xpath=//input[@class='cb-element'] >> nth=0
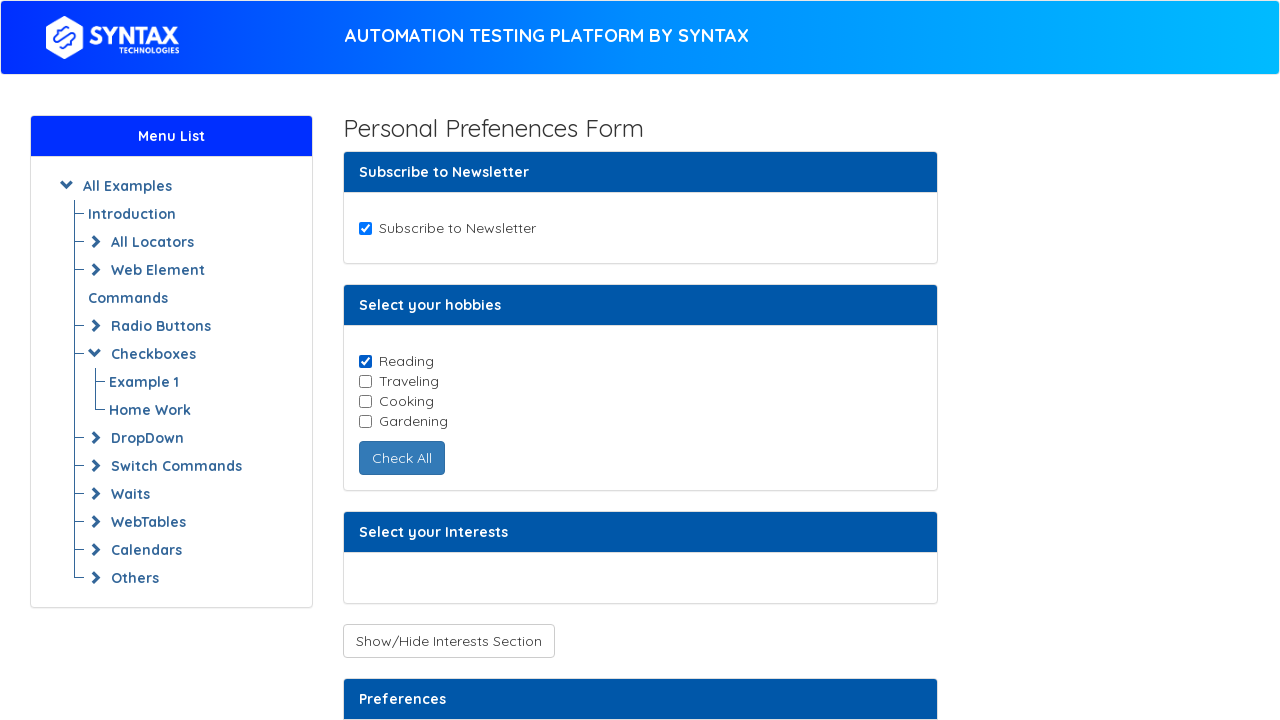

Selected hobby checkbox: cooking at (365, 401) on xpath=//input[@class='cb-element'] >> nth=2
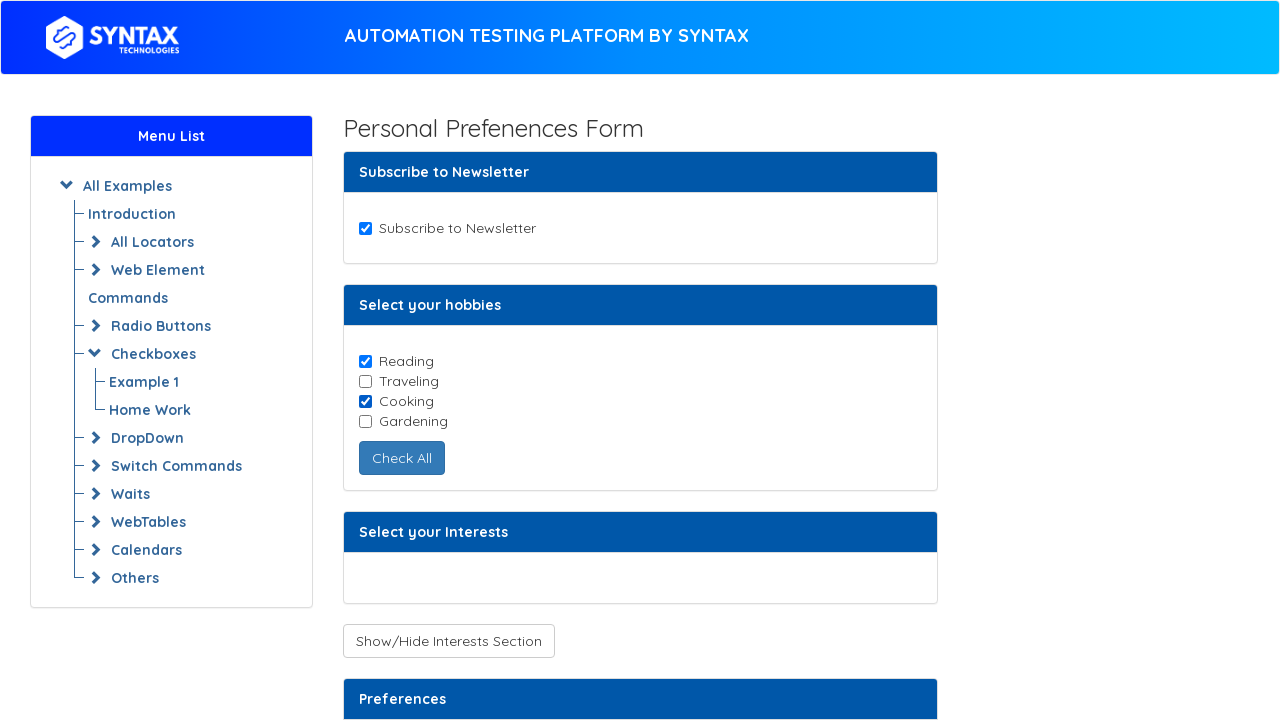

Clicked Show Checkboxes button to reveal hidden checkboxes at (448, 641) on xpath=//button[@id='toggleCheckboxButtons']
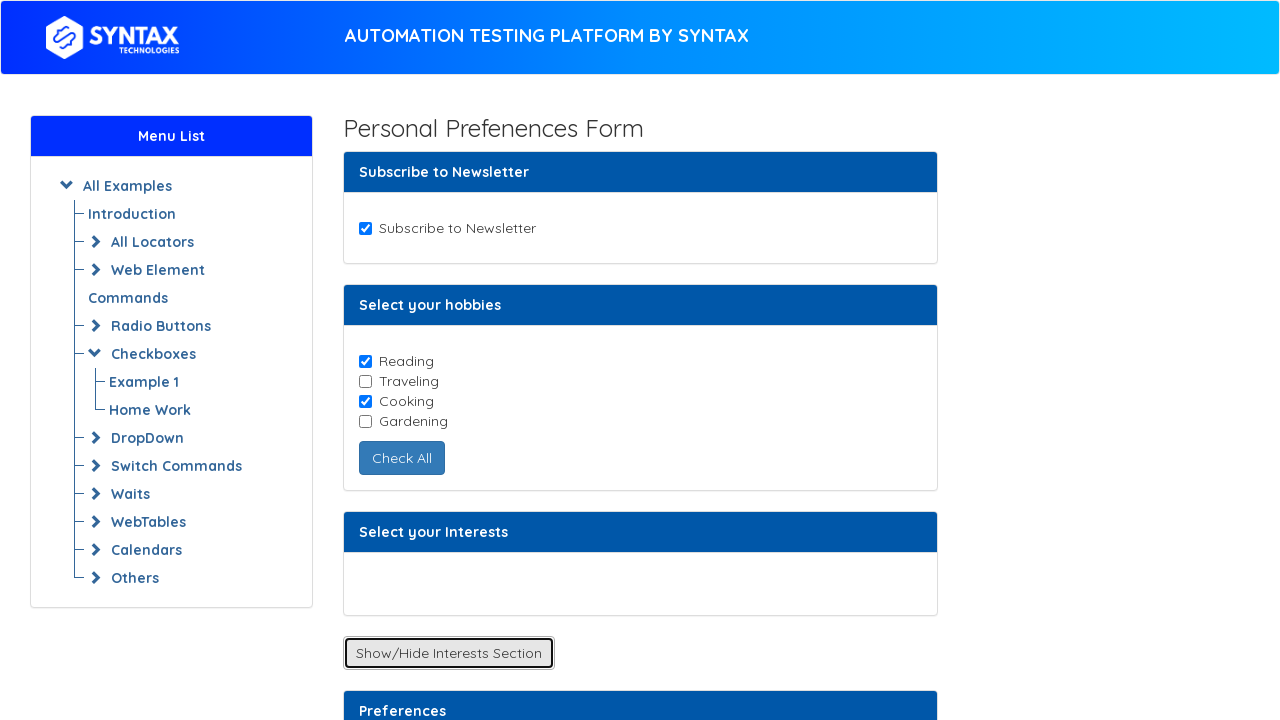

Music checkbox is now visible
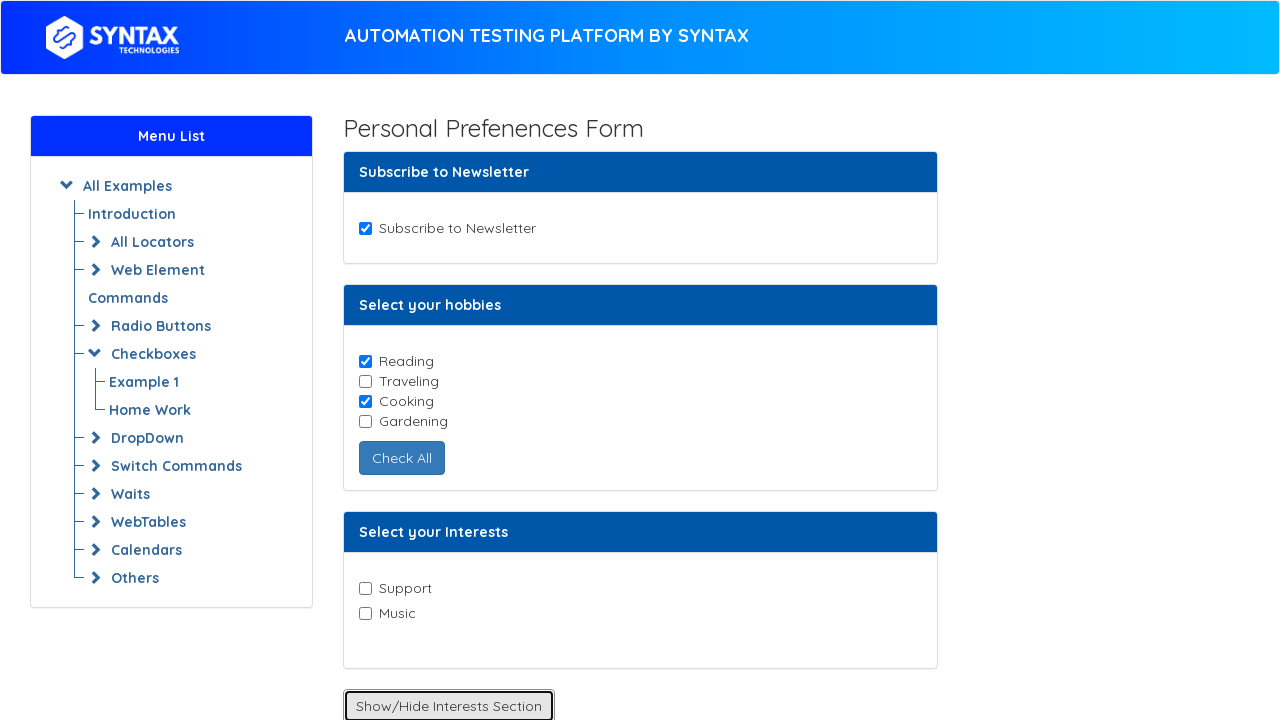

Selected Music checkbox at (365, 613) on xpath=//input[@value='Music']
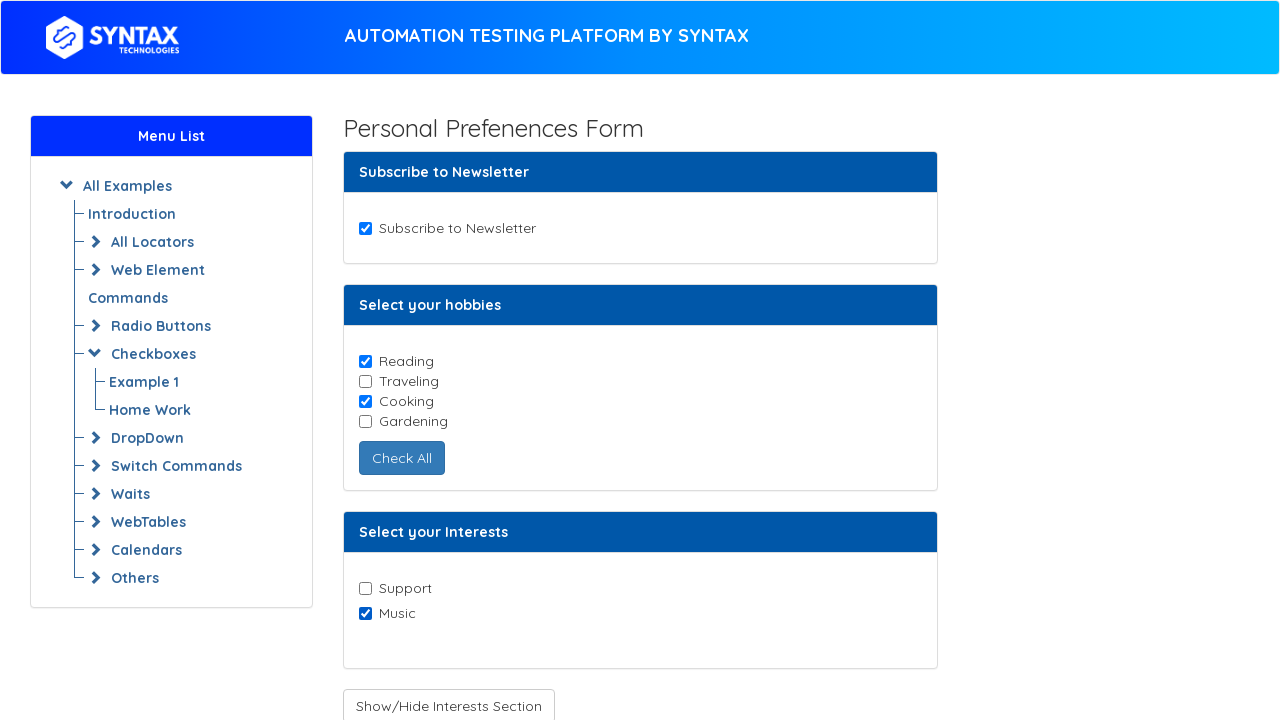

Clicked Enable Checkboxes button to enable disabled checkboxes at (436, 407) on xpath=//button[@id='enabledcheckbox']
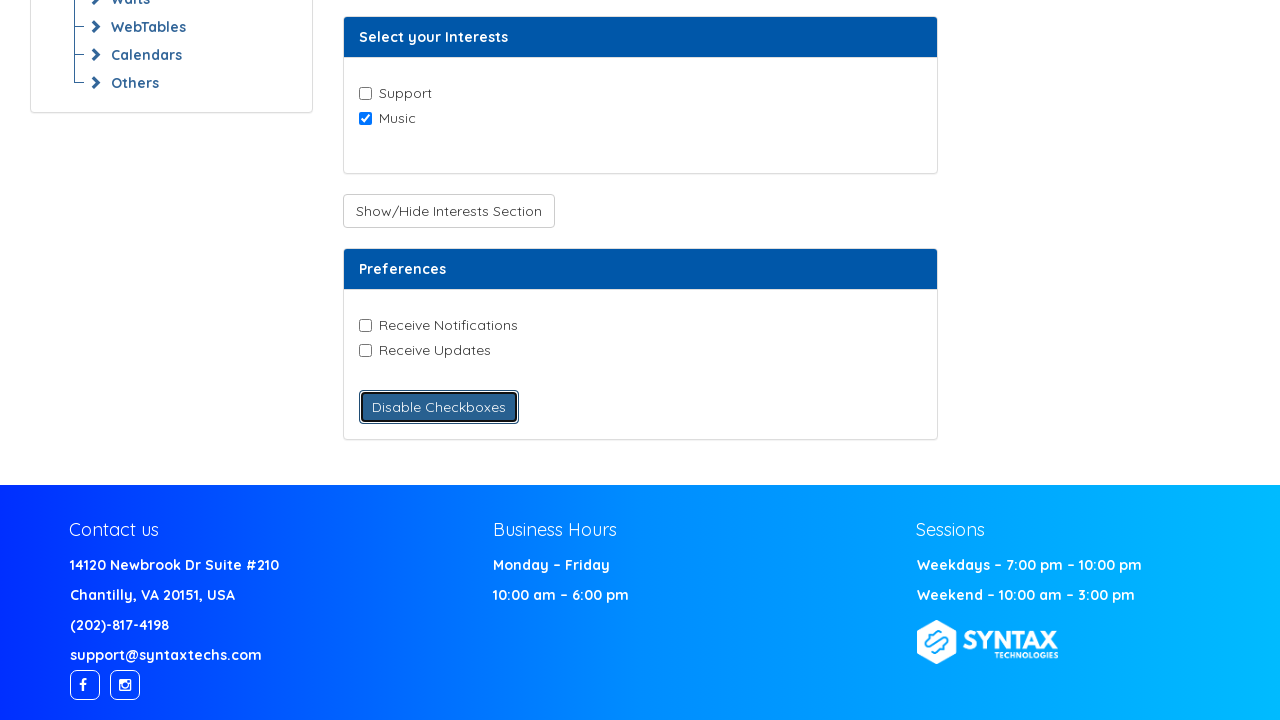

Selected Receive Notifications checkbox at (365, 325) on xpath=//input[@value='Receive-Notifications']
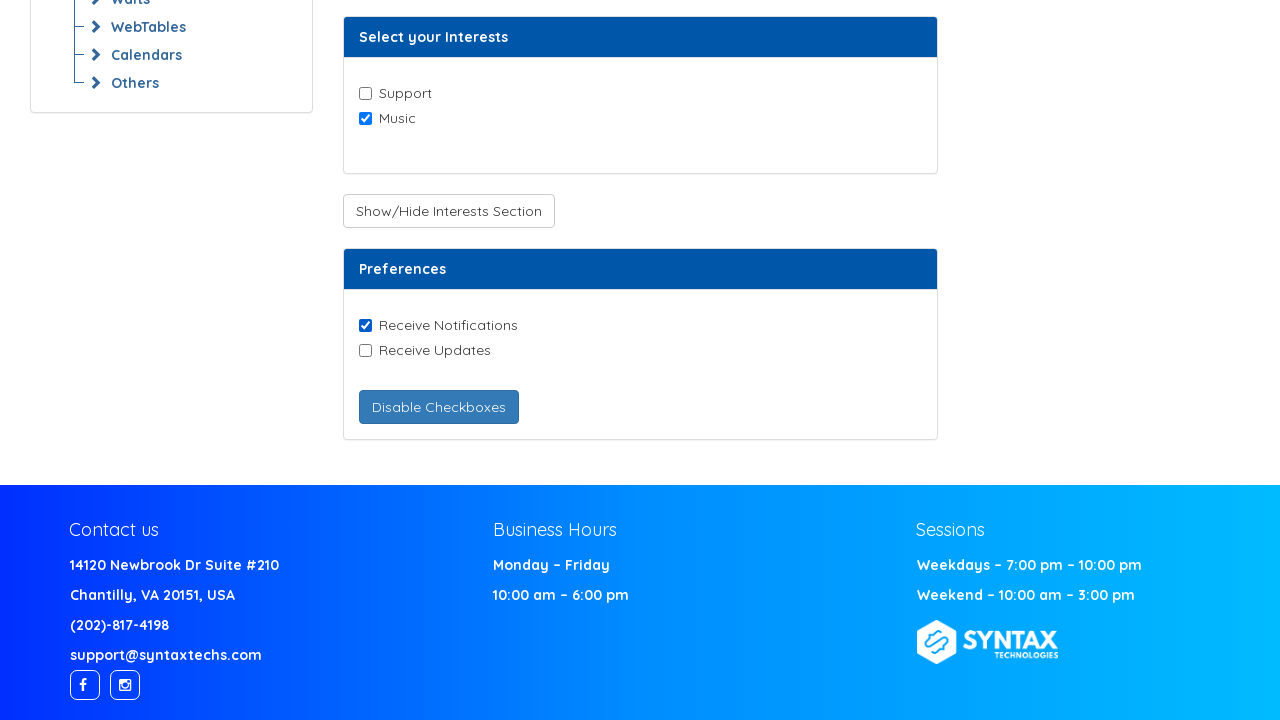

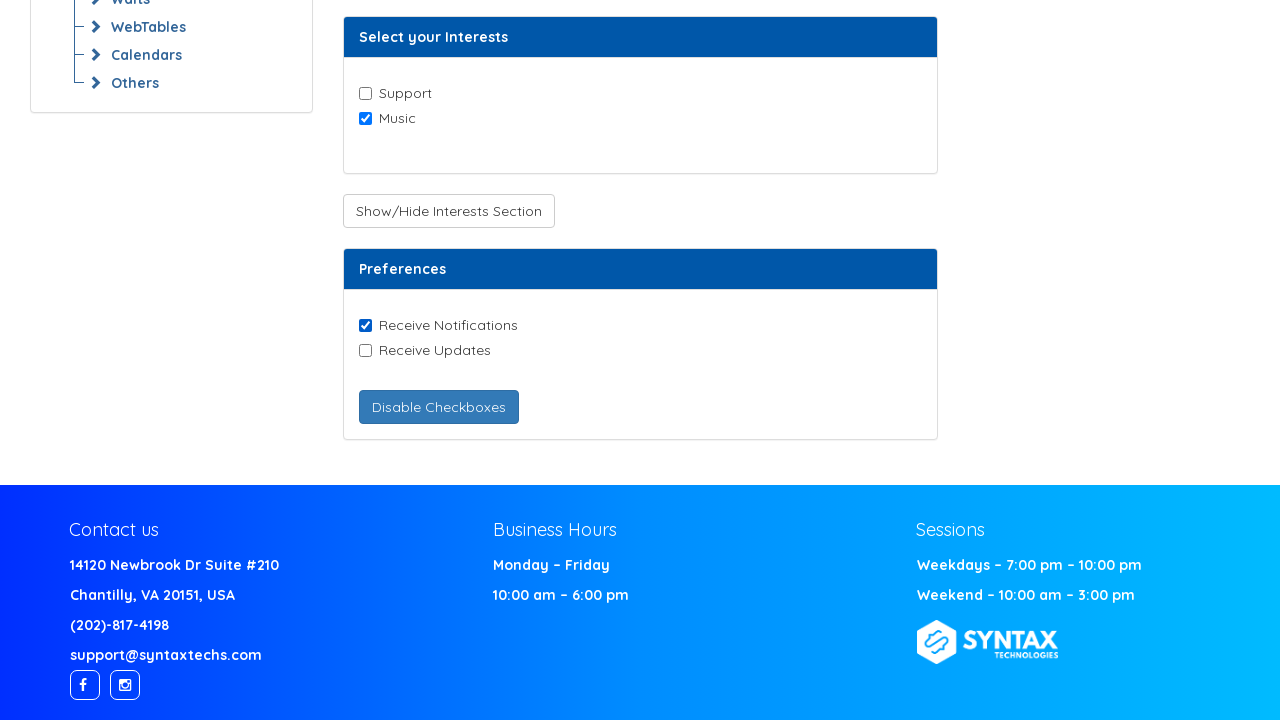